Tests that the complete all checkbox updates state when individual items are completed or cleared

Starting URL: https://demo.playwright.dev/todomvc

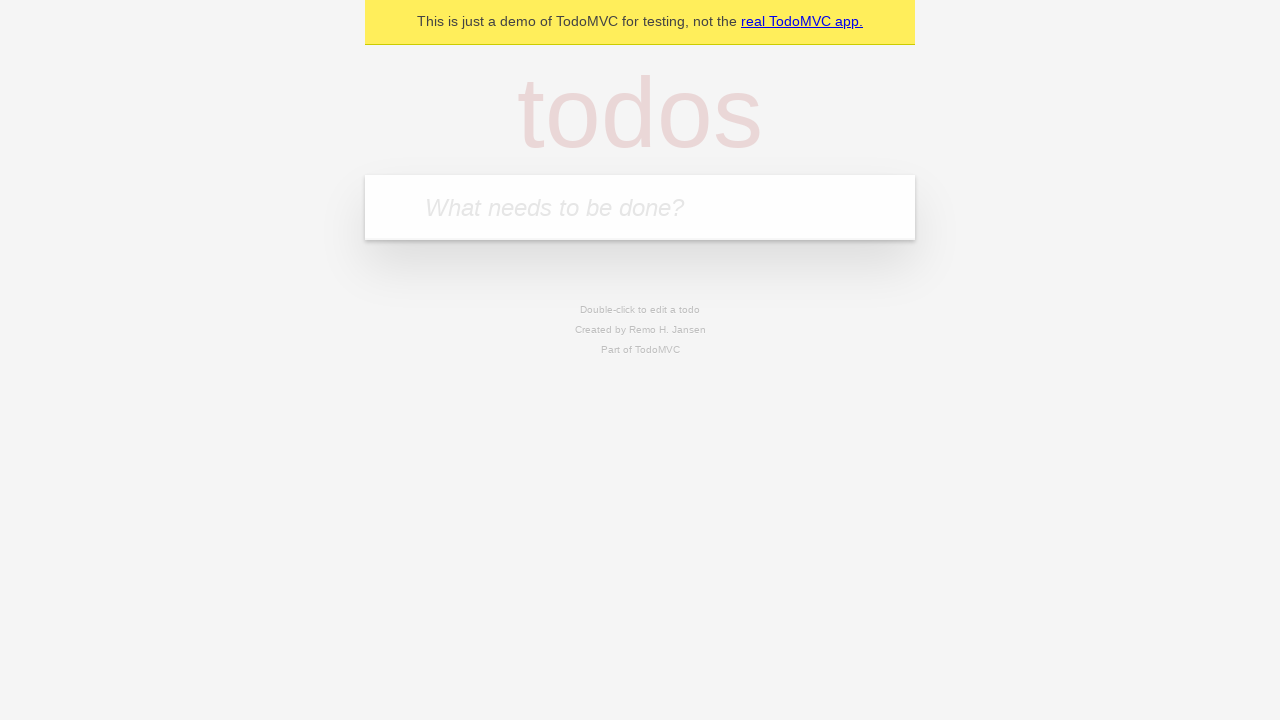

Filled new todo input with 'buy some cheese' on internal:attr=[placeholder="What needs to be done?"i]
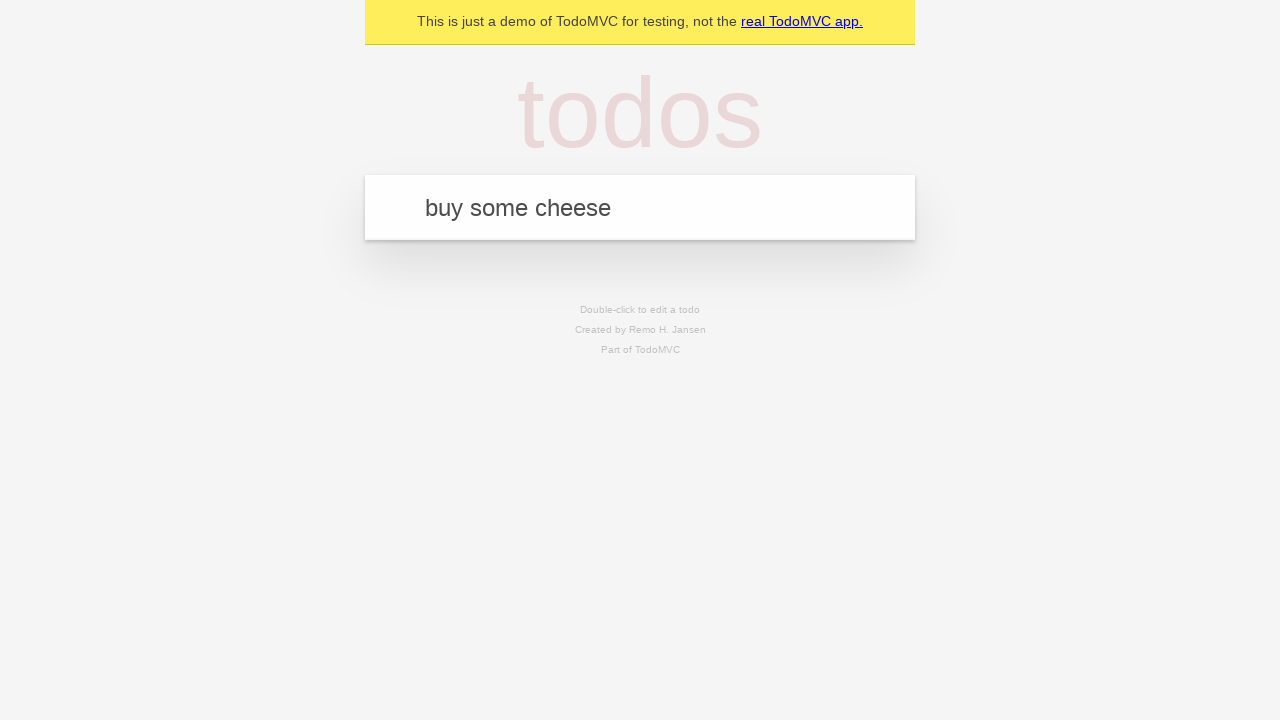

Pressed Enter to add todo 'buy some cheese' on internal:attr=[placeholder="What needs to be done?"i]
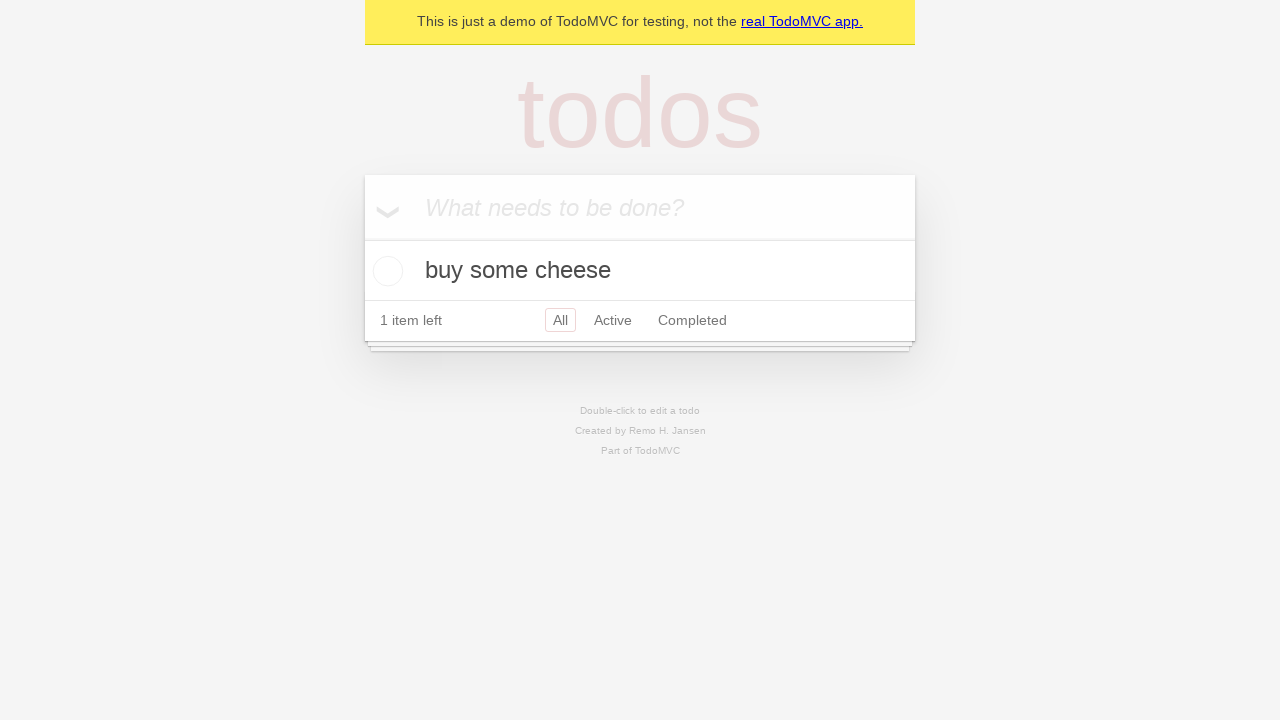

Filled new todo input with 'feed the cat' on internal:attr=[placeholder="What needs to be done?"i]
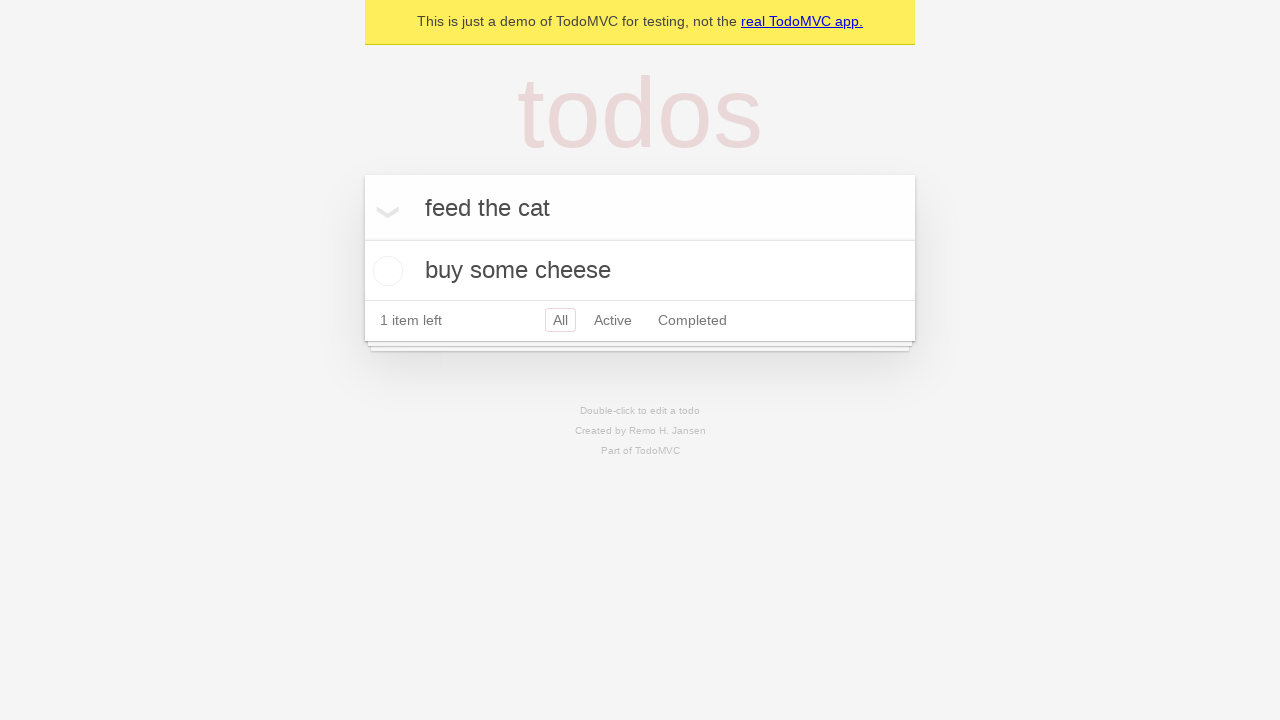

Pressed Enter to add todo 'feed the cat' on internal:attr=[placeholder="What needs to be done?"i]
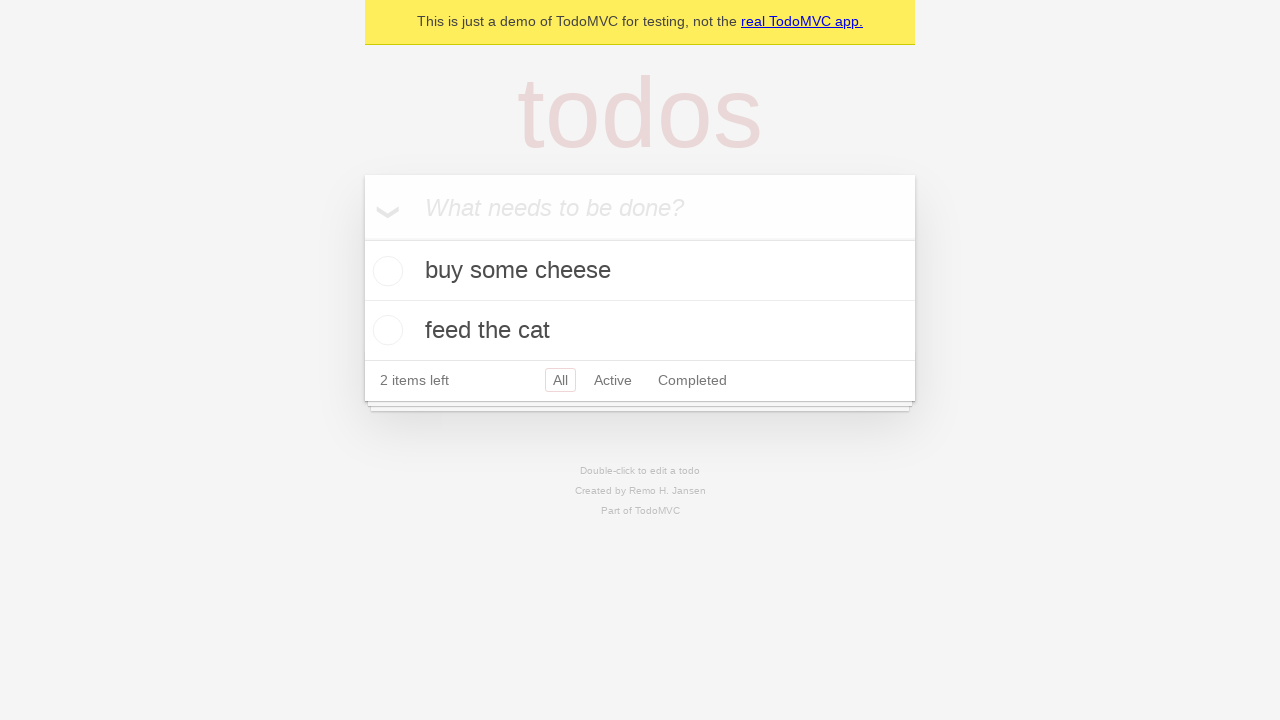

Filled new todo input with 'book a doctors appointment' on internal:attr=[placeholder="What needs to be done?"i]
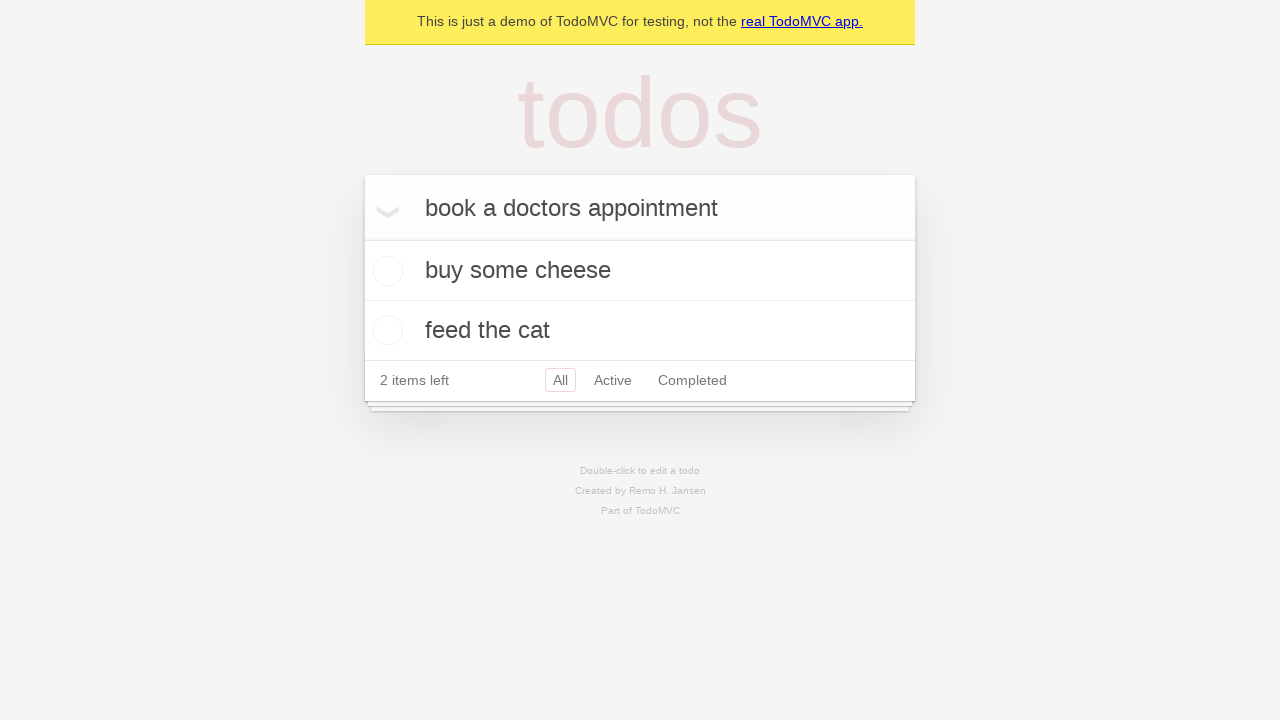

Pressed Enter to add todo 'book a doctors appointment' on internal:attr=[placeholder="What needs to be done?"i]
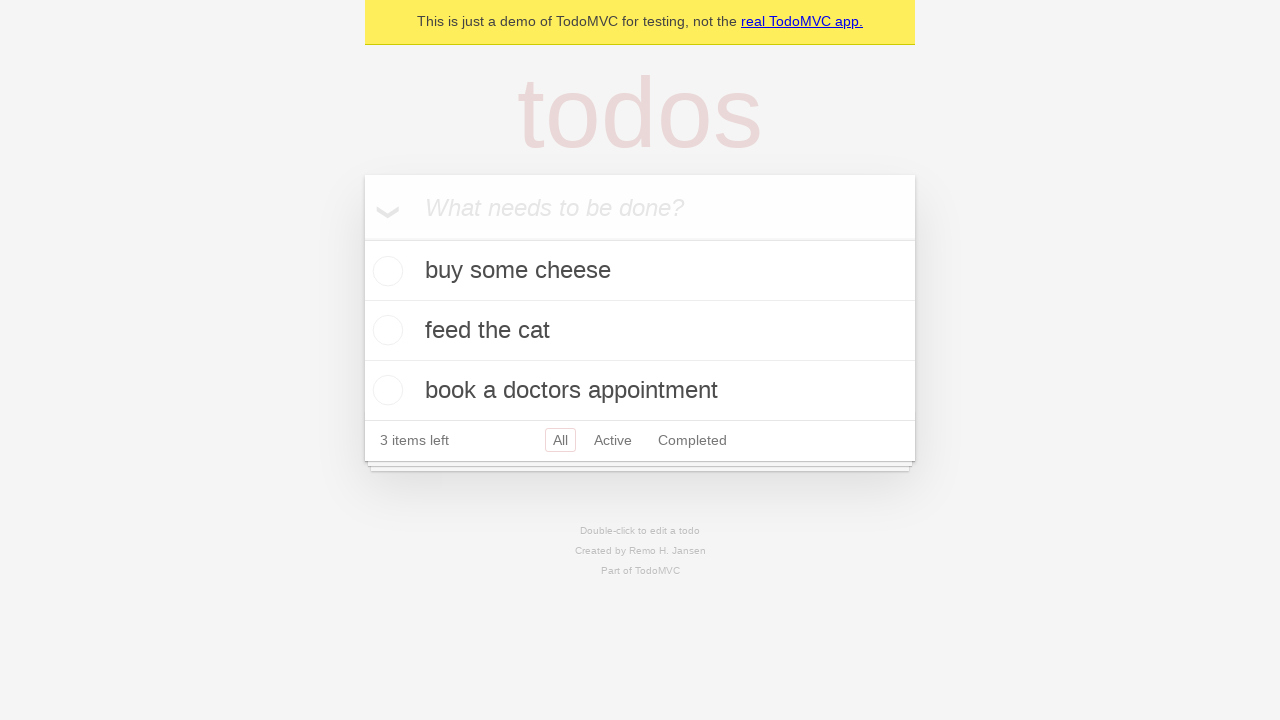

Checked 'Mark all as complete' toggle at (362, 238) on internal:label="Mark all as complete"i
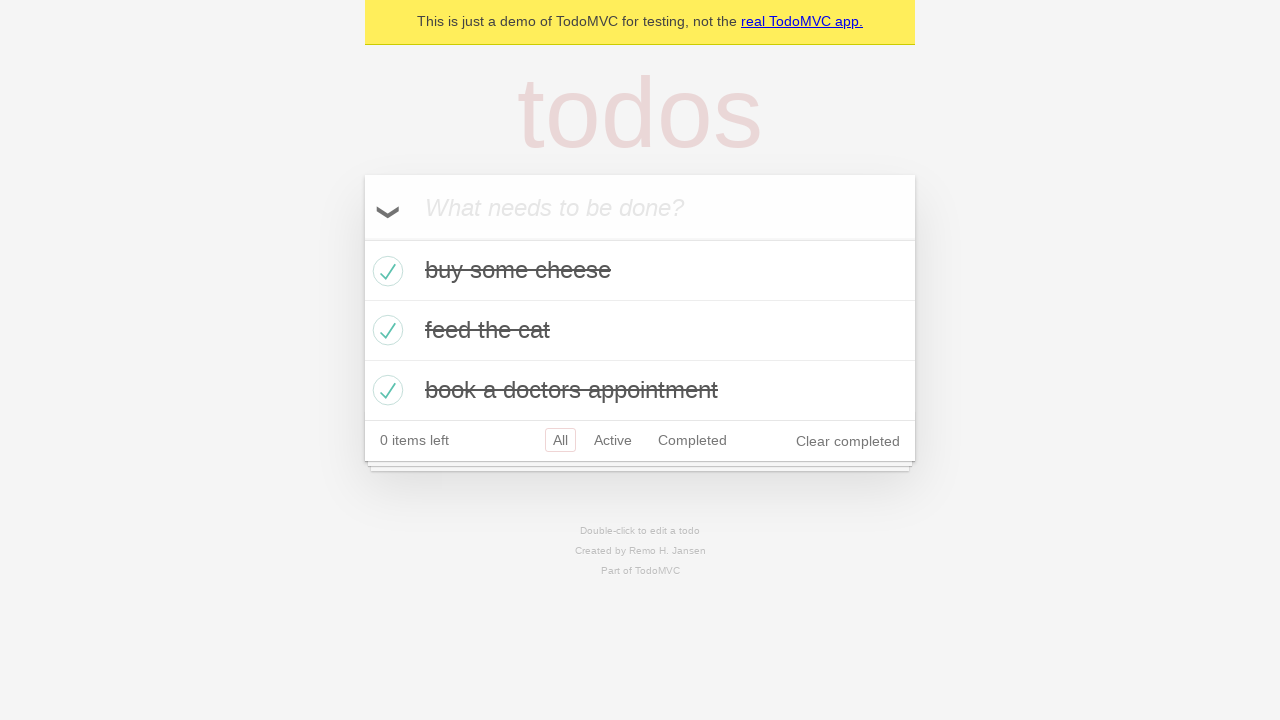

Unchecked the first todo item at (385, 271) on internal:testid=[data-testid="todo-item"s] >> nth=0 >> internal:role=checkbox
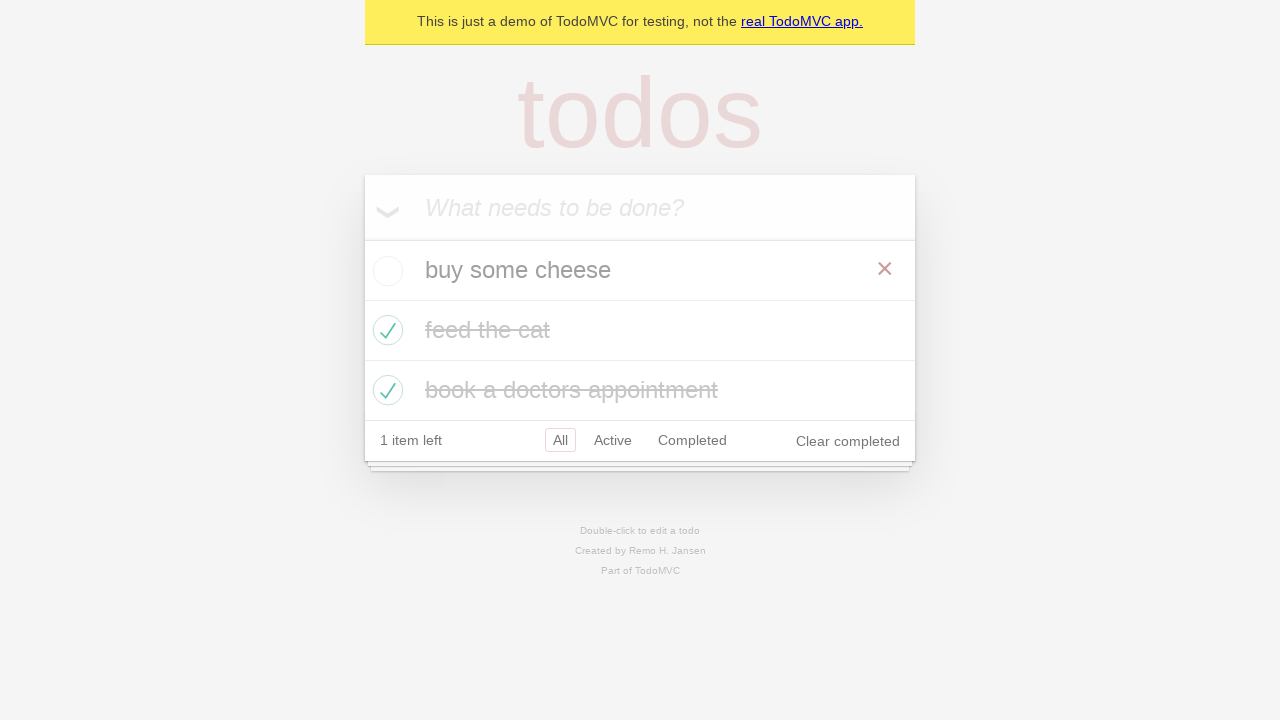

Checked the first todo item again at (385, 271) on internal:testid=[data-testid="todo-item"s] >> nth=0 >> internal:role=checkbox
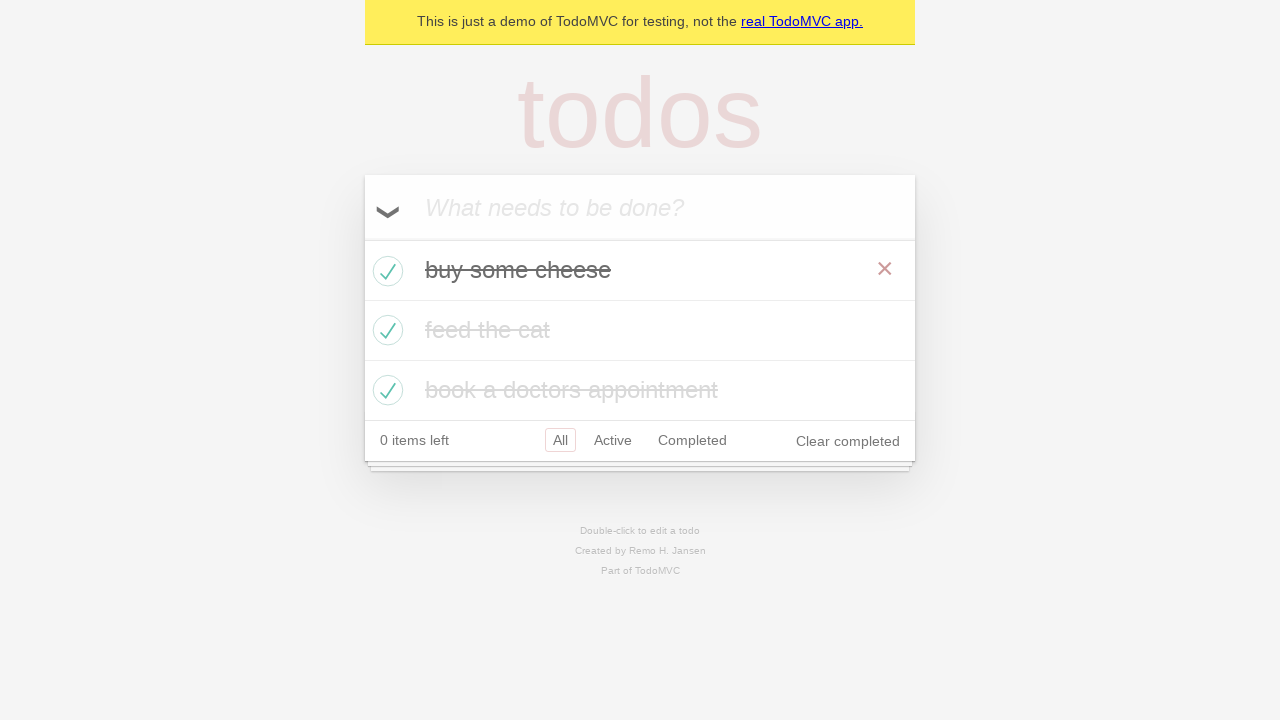

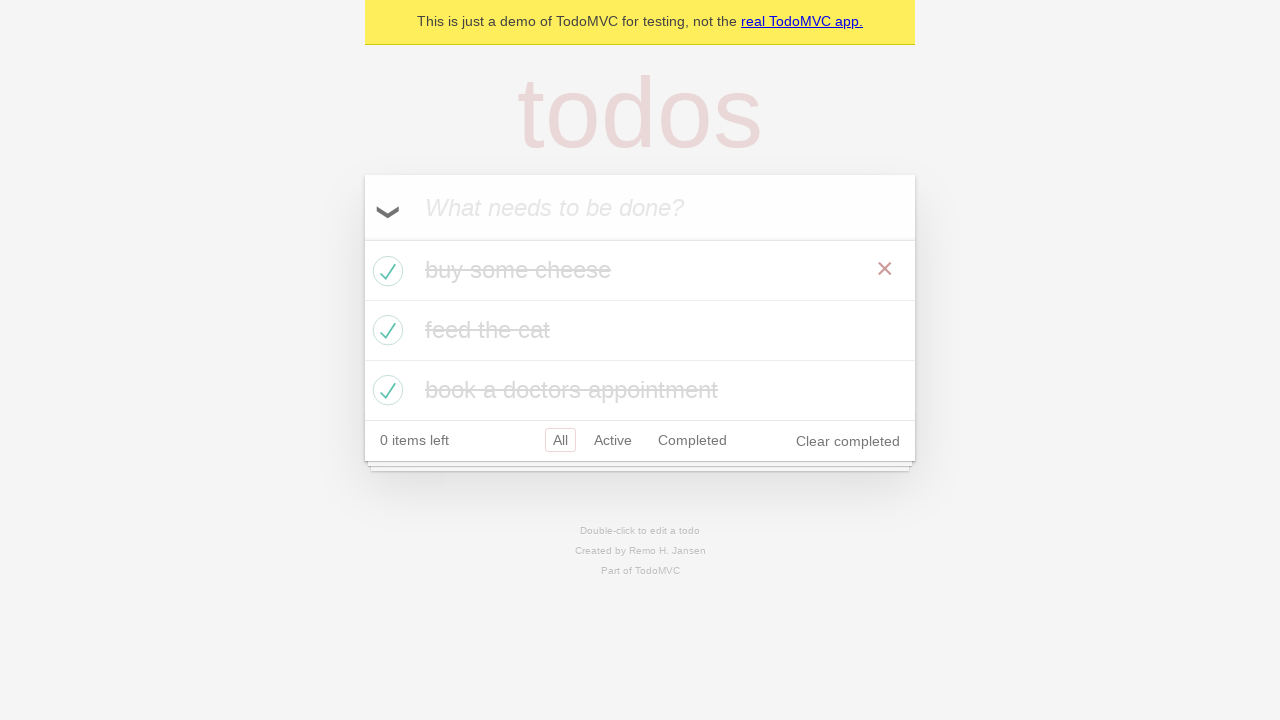